Tests clicking a prompt button that triggers a prompt dialog, enters text into the prompt, accepts it, and verifies the result

Starting URL: https://demoqa.com/alerts

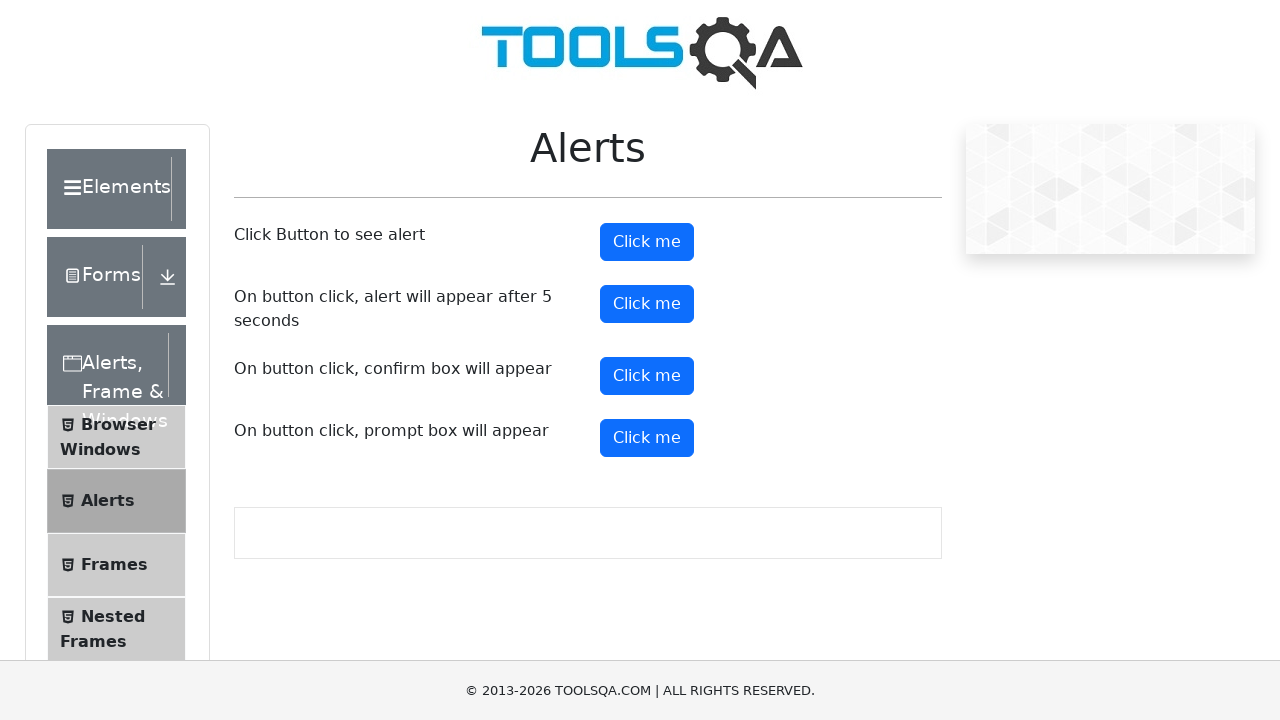

Set up dialog handler to accept prompt with 'Hello World'
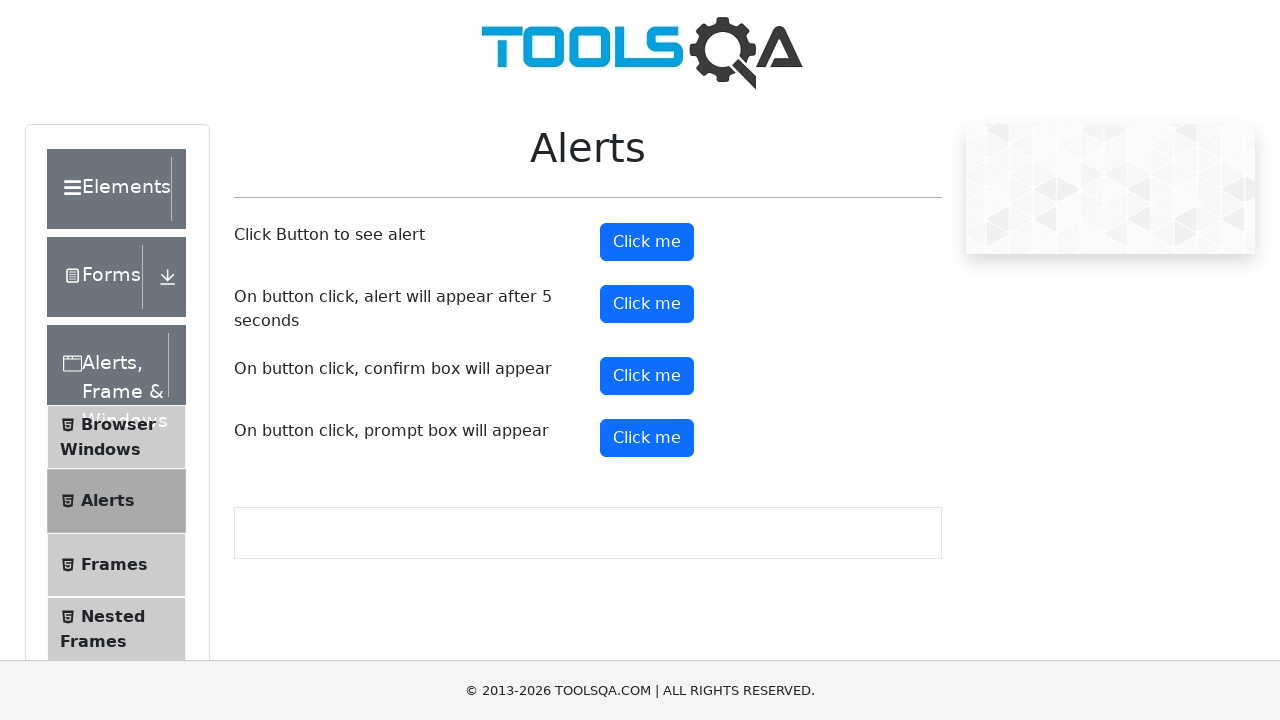

Clicked the prompt button at (647, 438) on button#promtButton
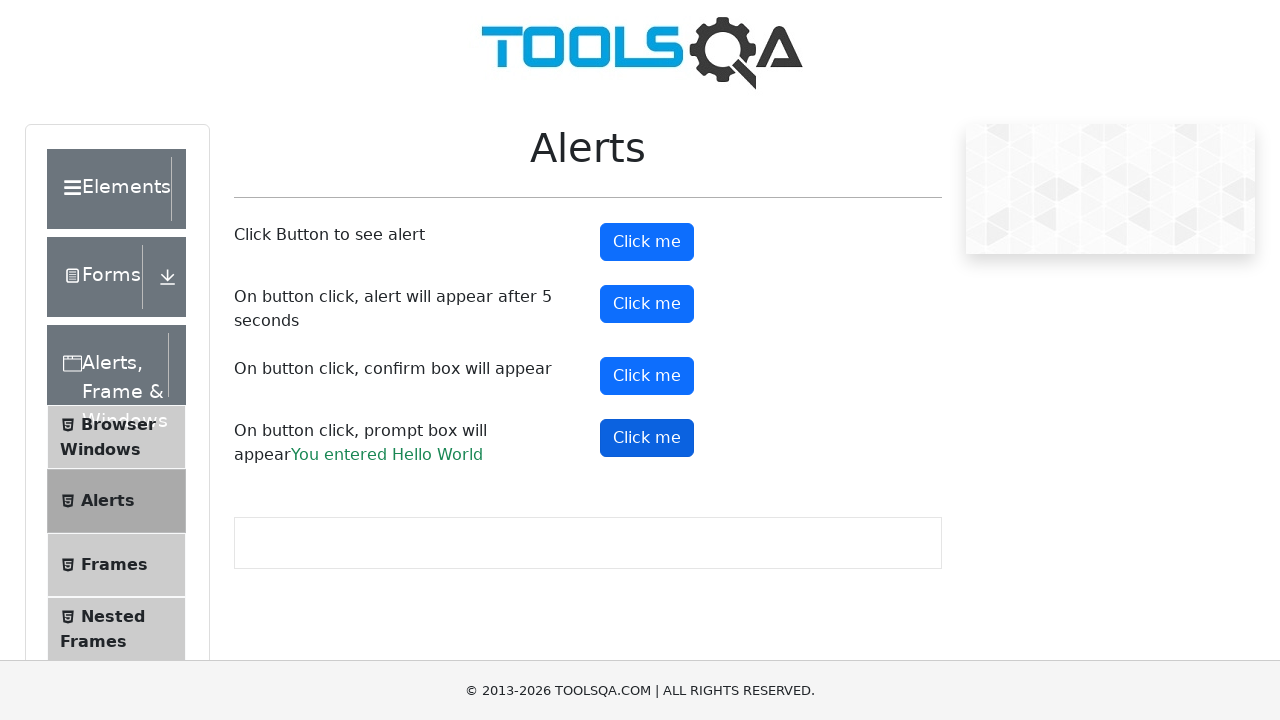

Prompt result text appeared on the page
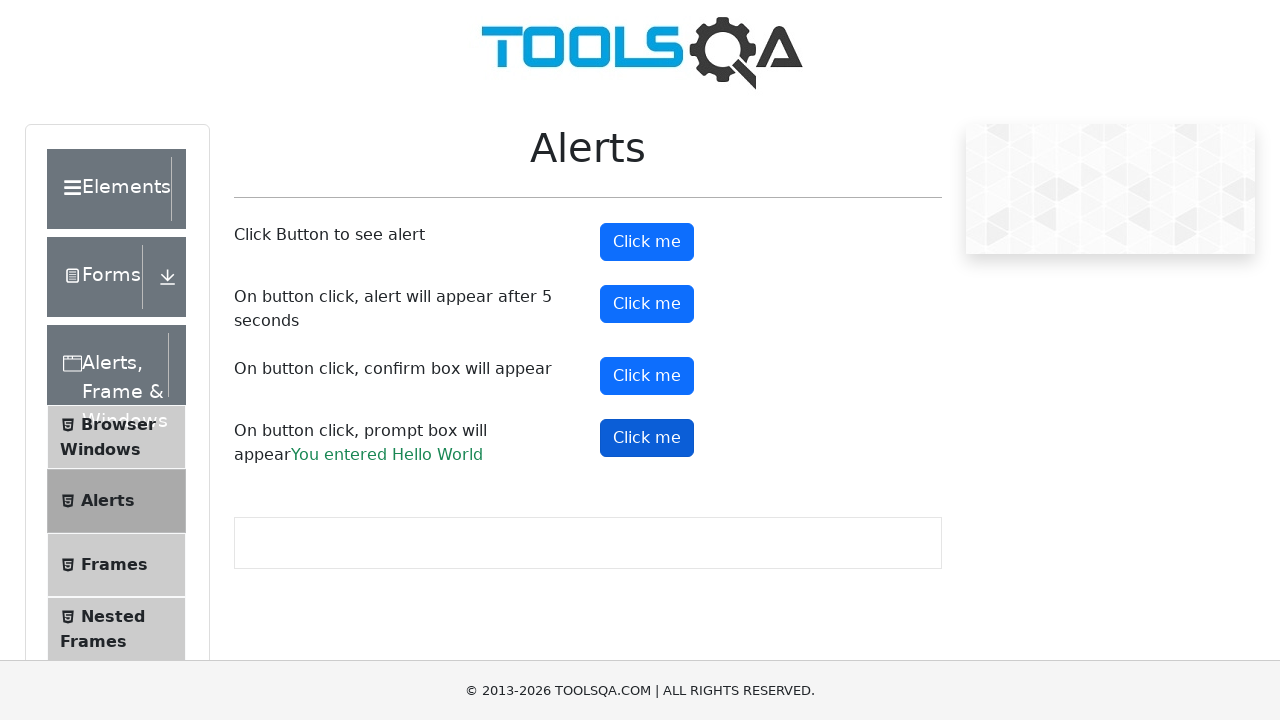

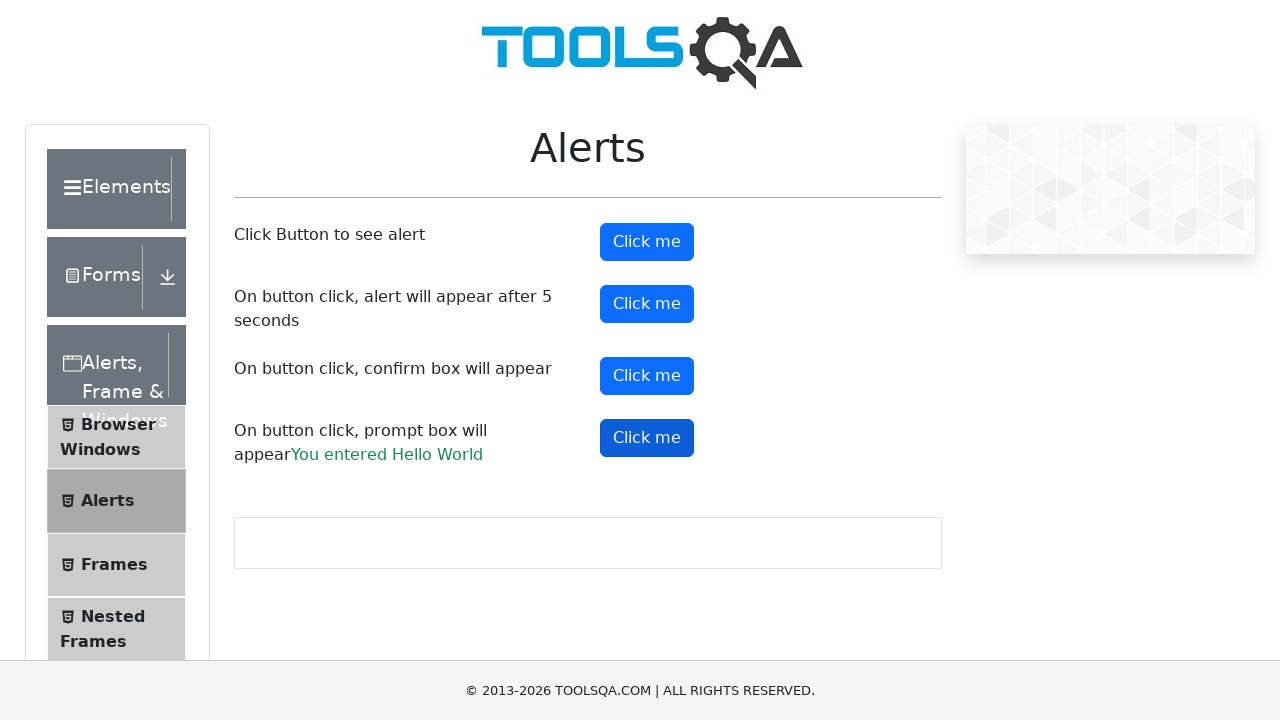